Tests a sign-up form by filling in first name, last name, and email fields, then submitting the form

Starting URL: http://secure-retreat-92358.herokuapp.com/

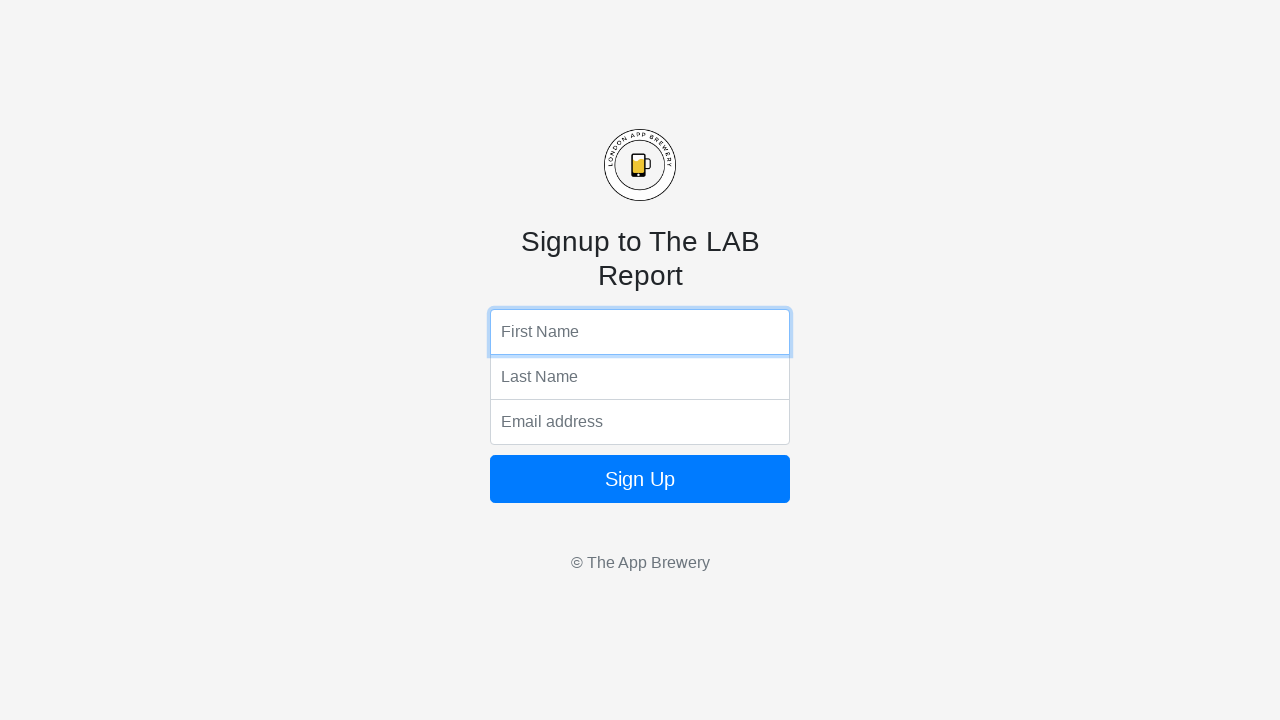

Filled first name field with 'John' on input[name='fName']
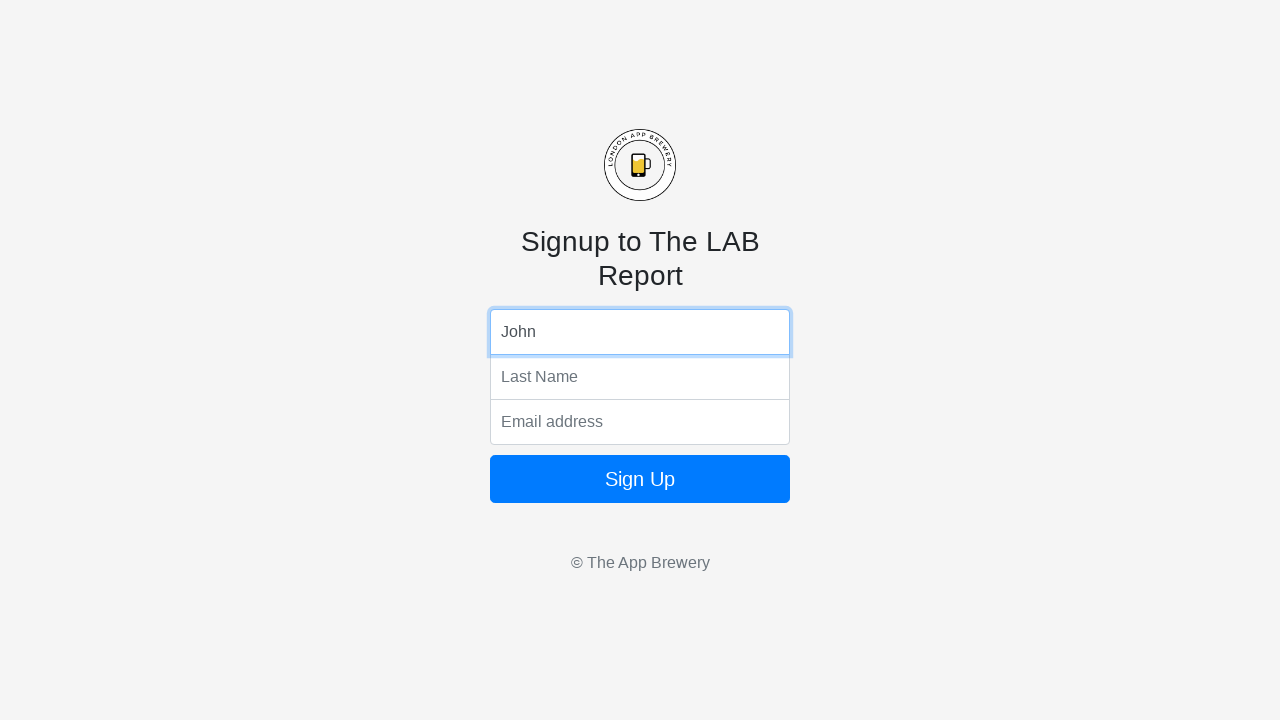

Filled last name field with 'Anderson' on input[name='lName']
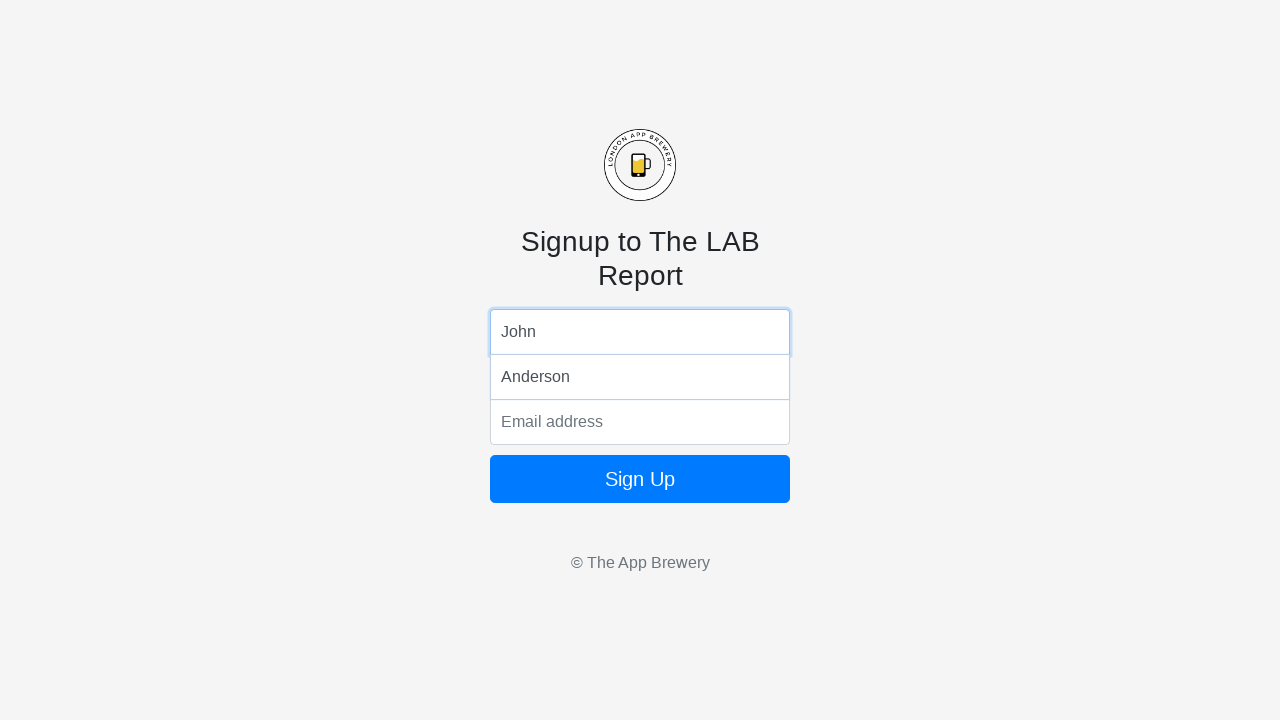

Filled email field with 'john.anderson@example.com' on input[name='email']
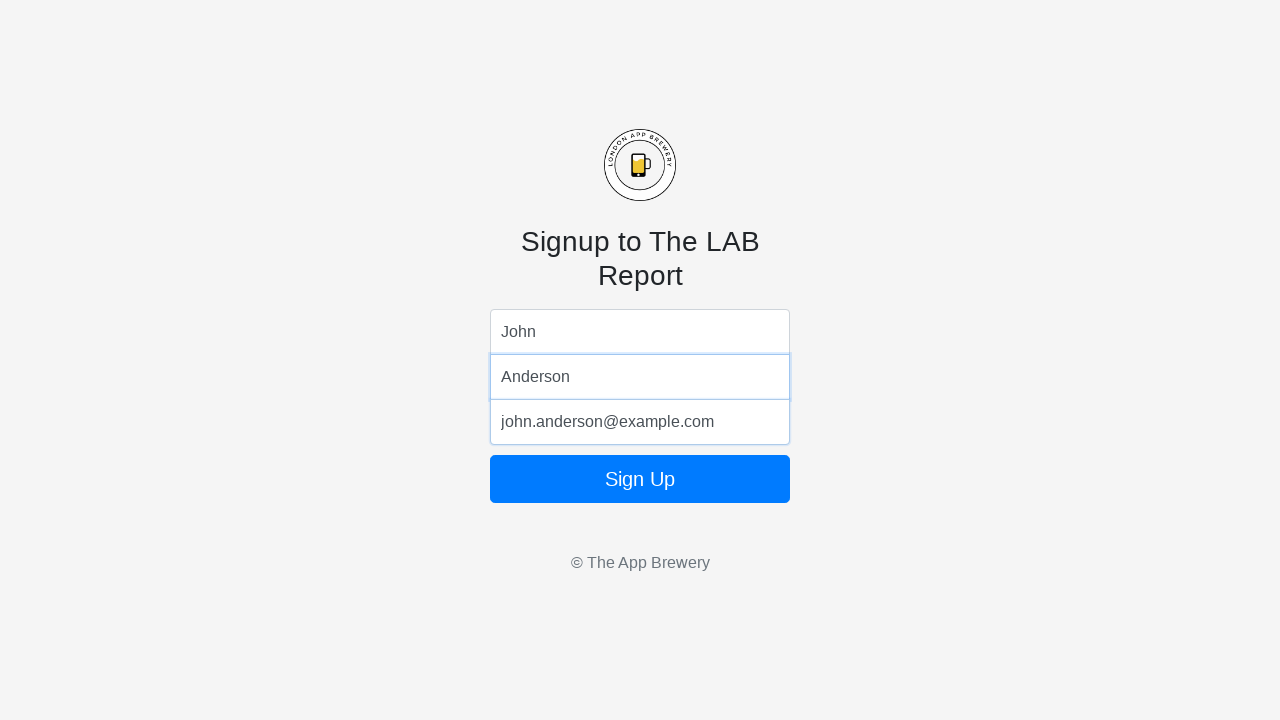

Clicked the sign up button to submit the form at (640, 479) on .btn
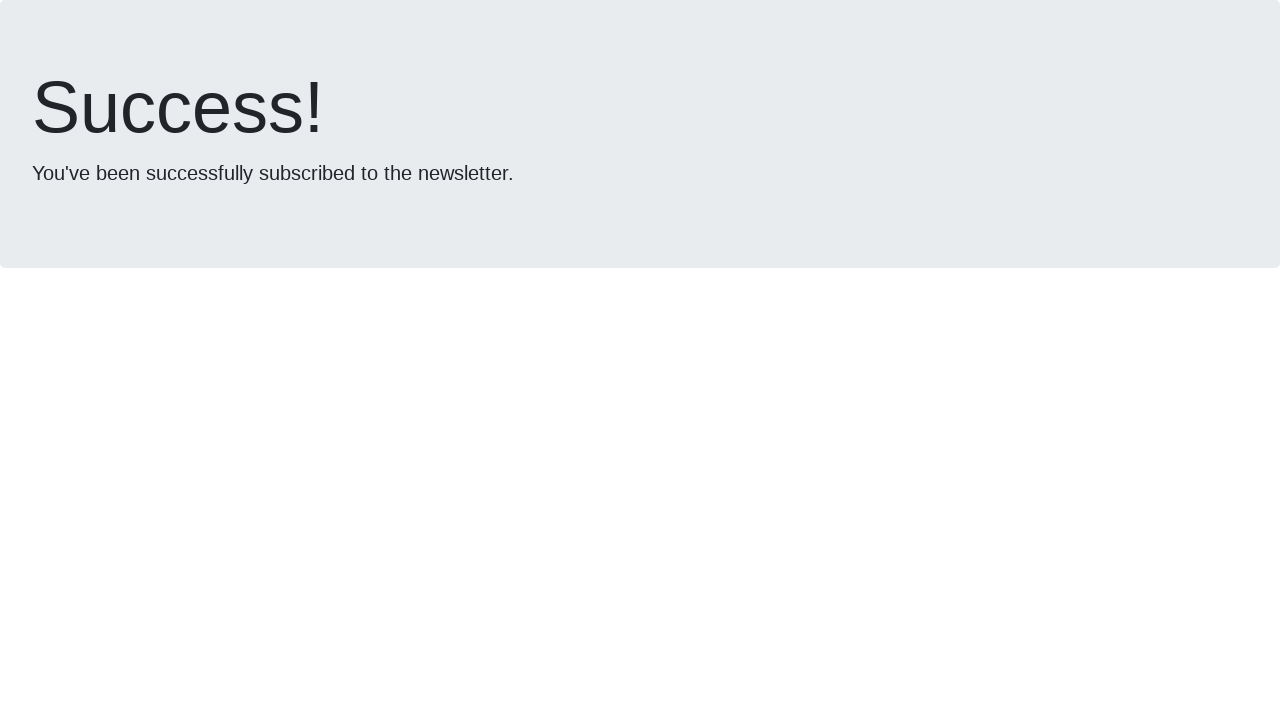

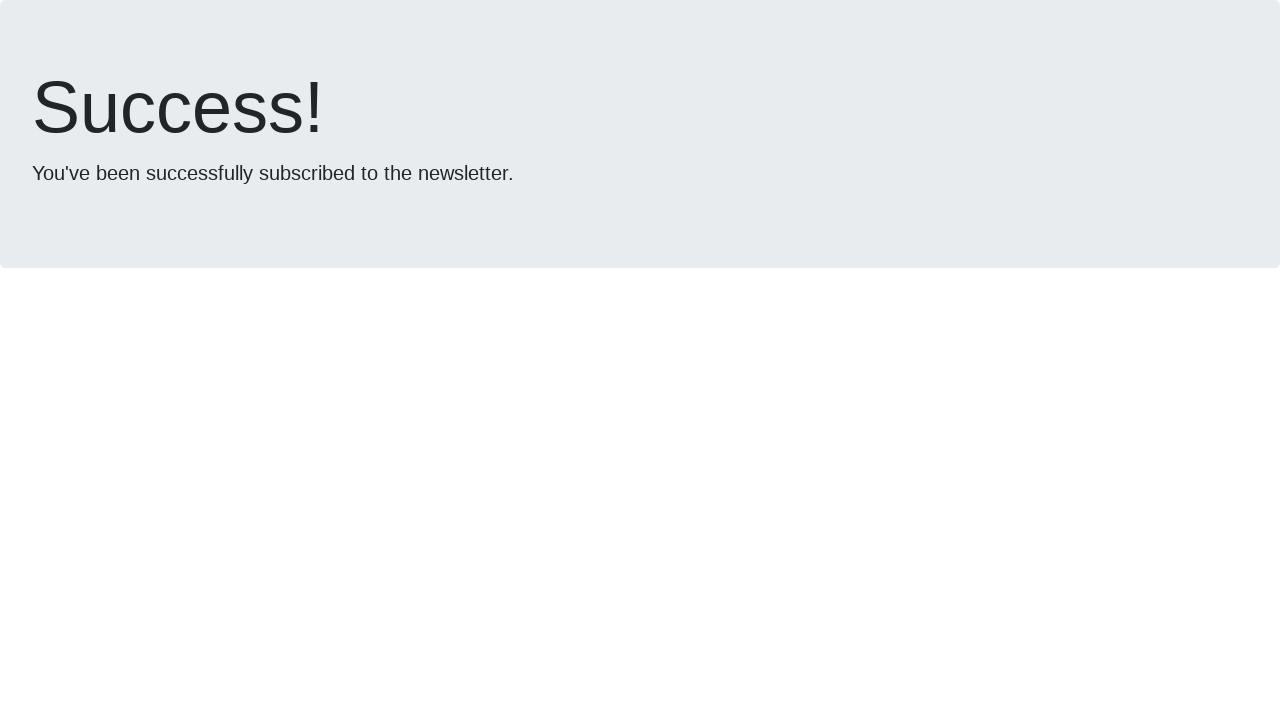